Tests drag and drop inside an iframe using mouse events to manually drag an element

Starting URL: https://jqueryui.com/droppable/

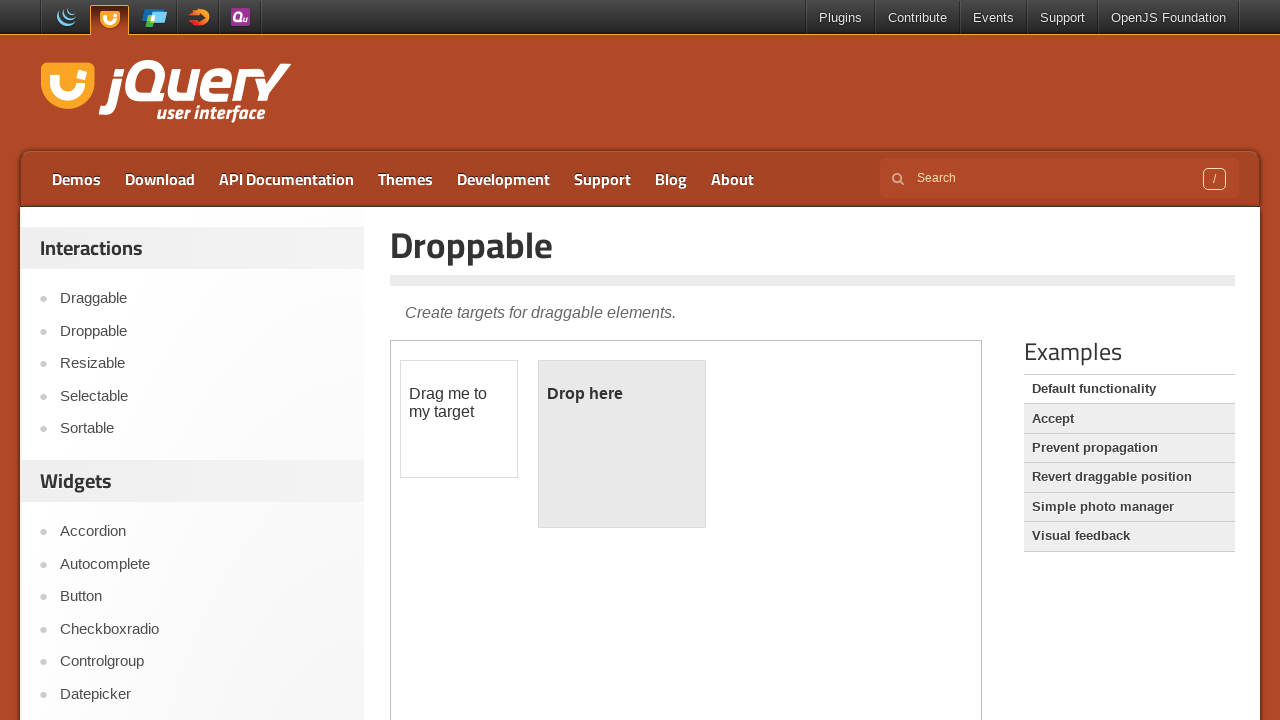

Located demo frame containing draggable elements
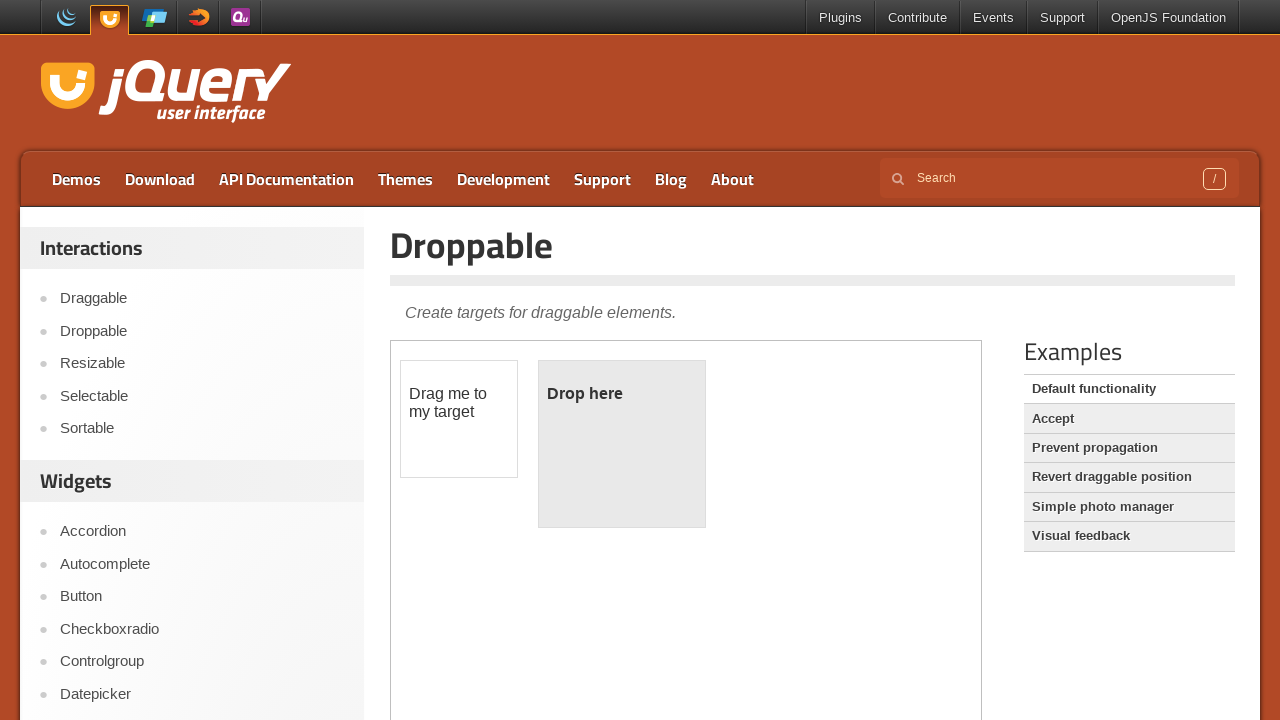

Located draggable element inside frame
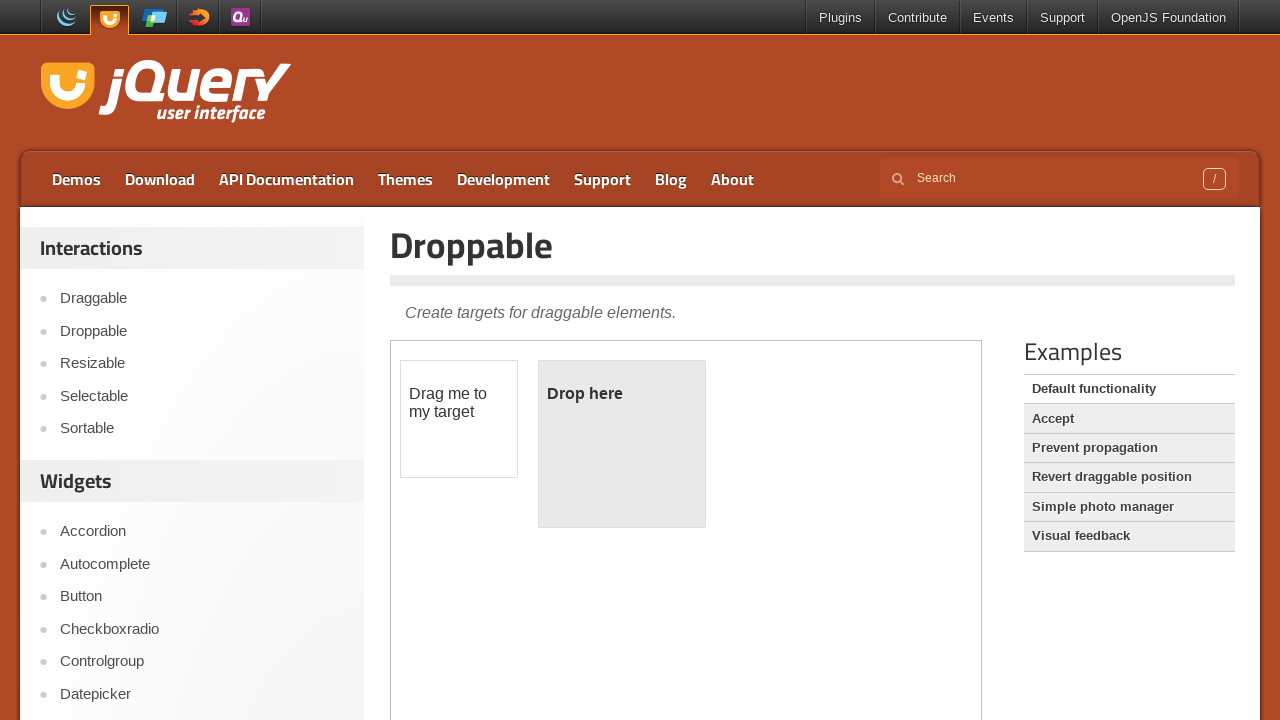

Located droppable element inside frame
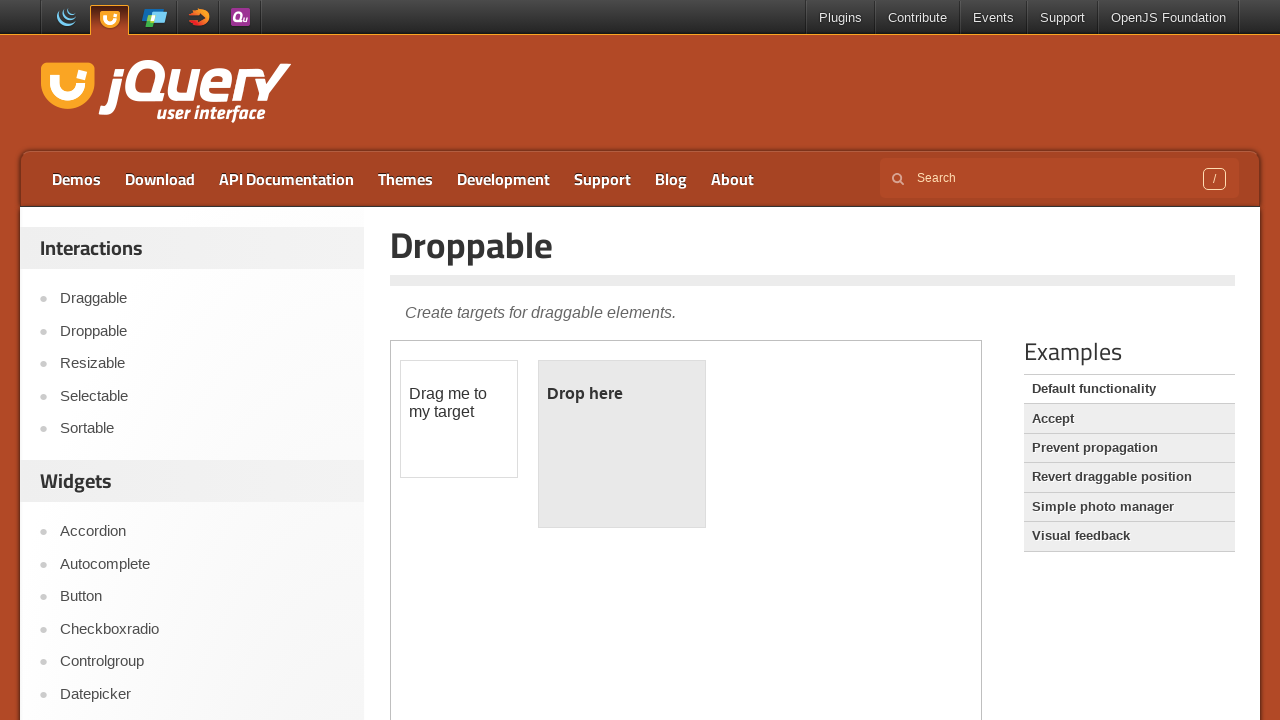

Draggable element is ready
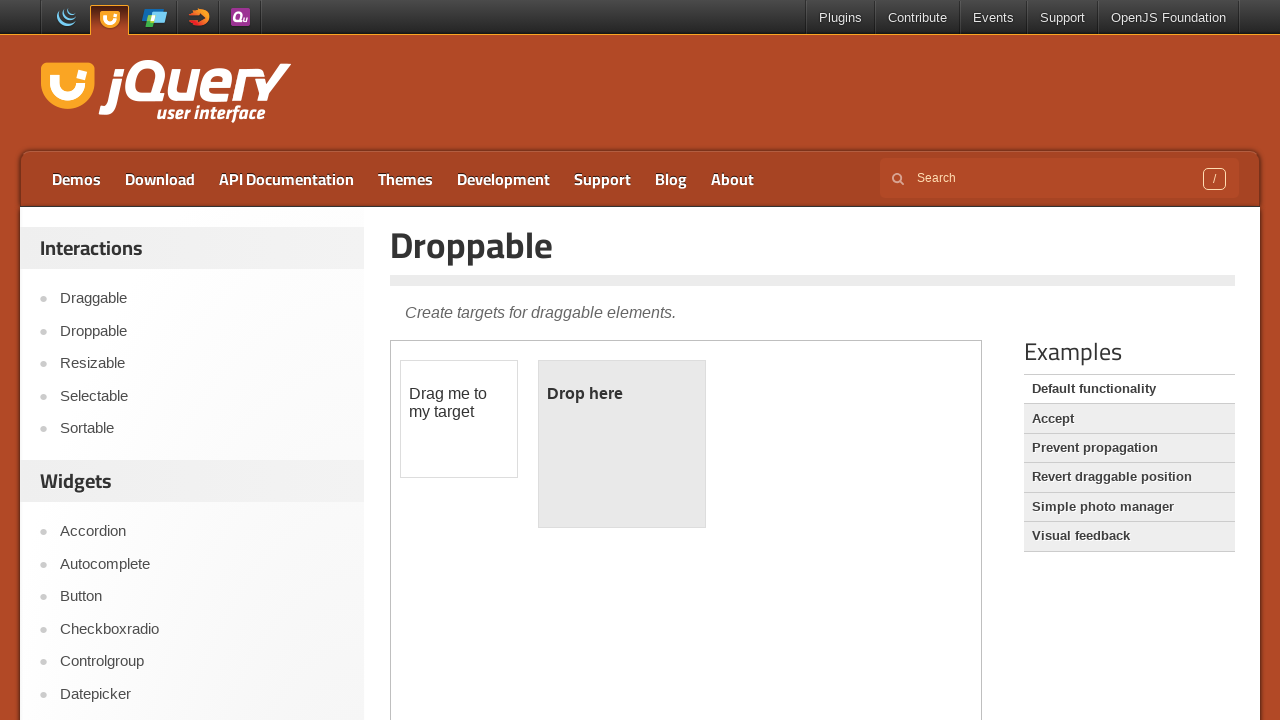

Droppable element is ready
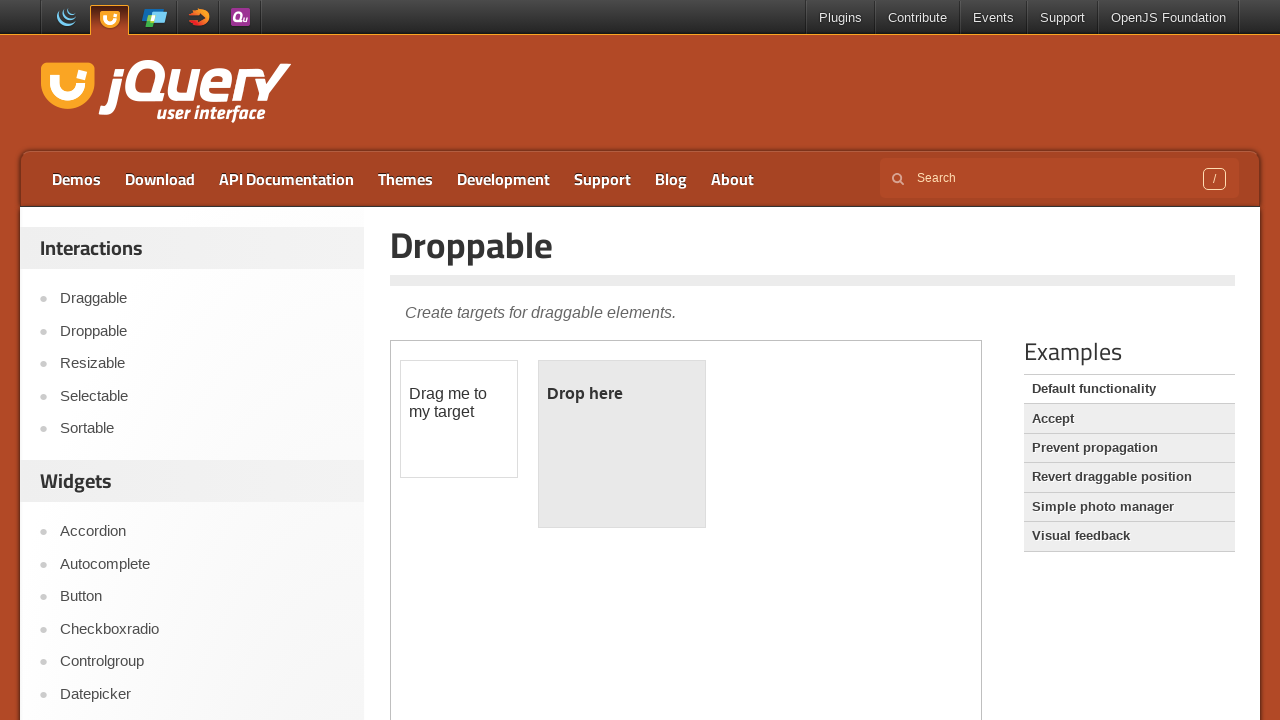

Retrieved bounding box of draggable element
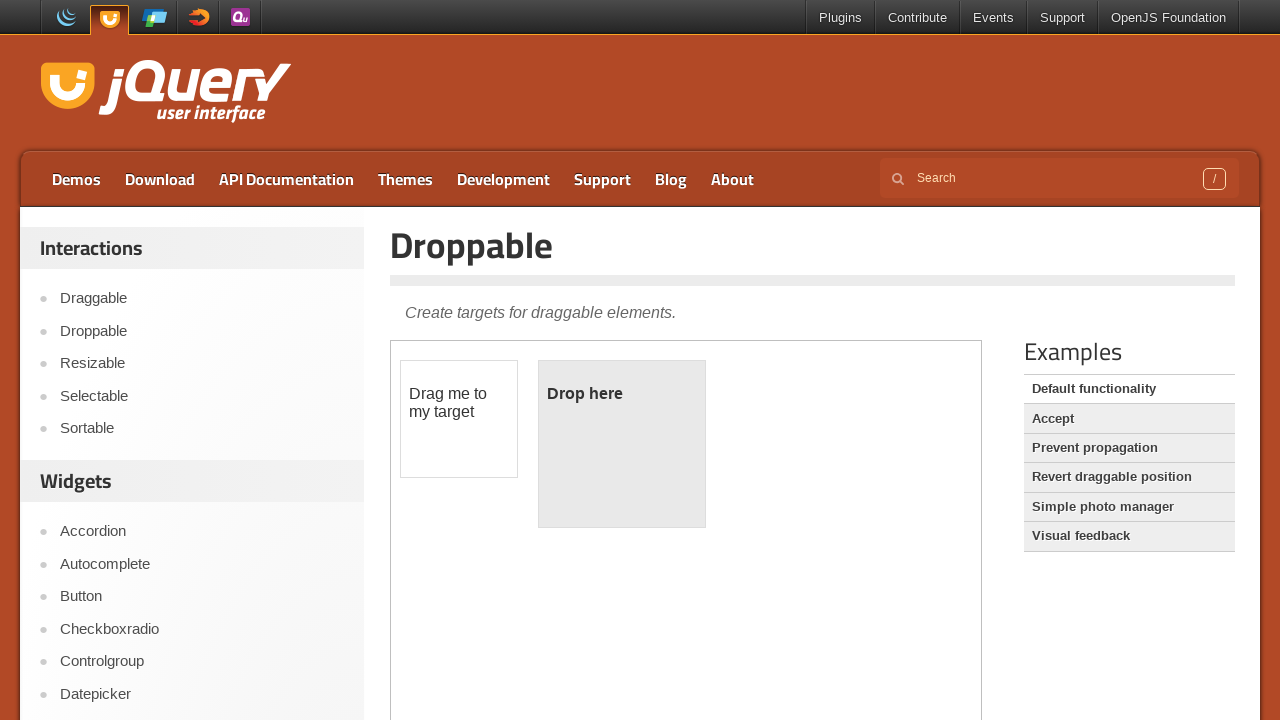

Retrieved bounding box of droppable element
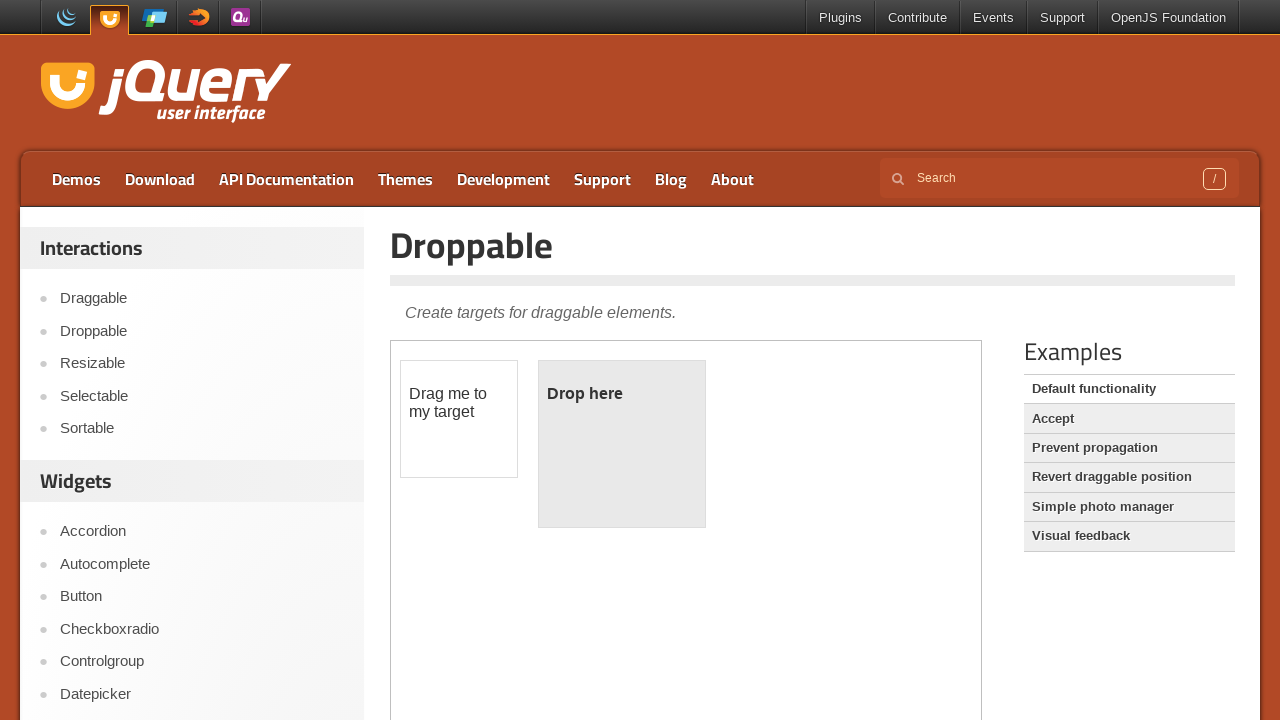

Moved mouse to center of draggable element at (459, 419)
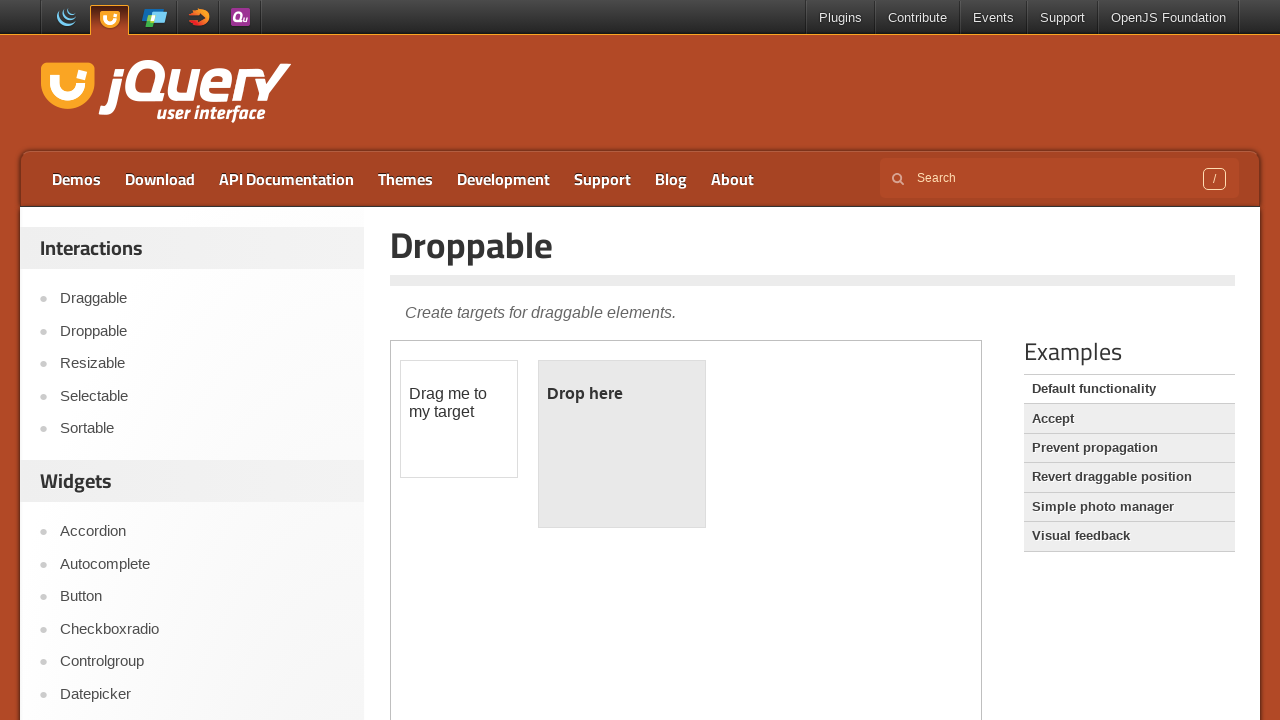

Pressed mouse button down on draggable element at (459, 419)
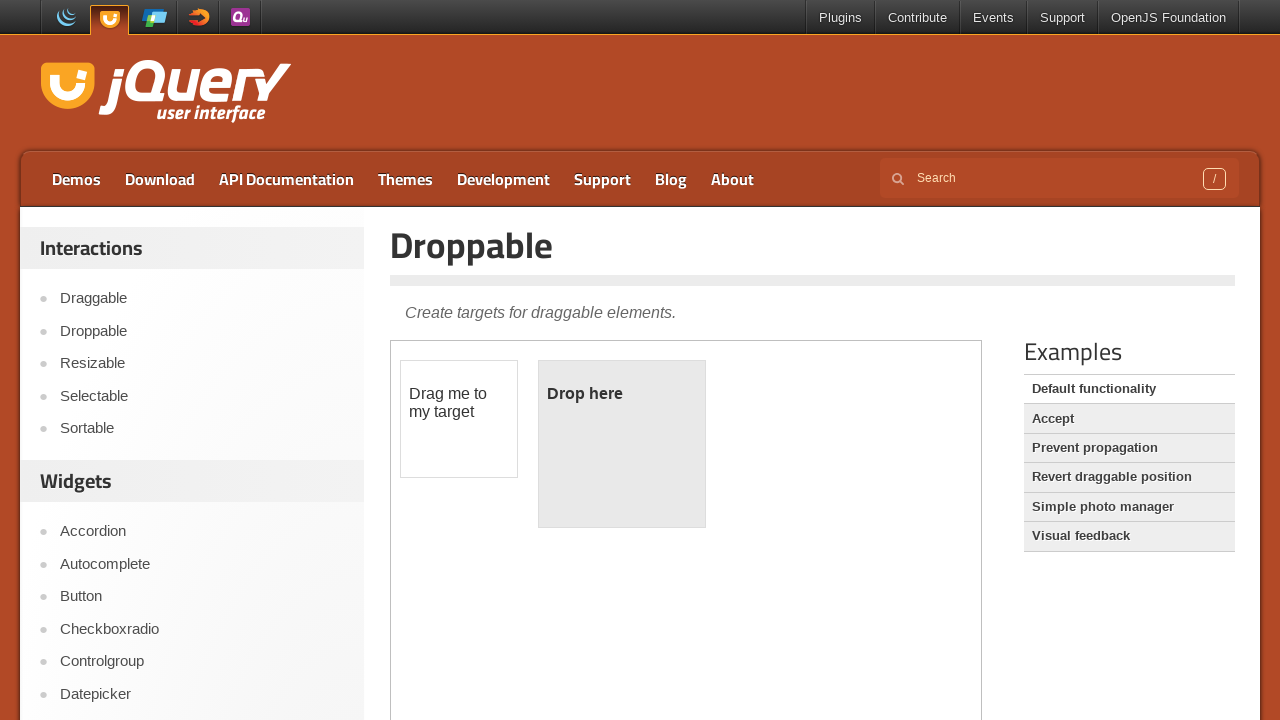

Dragged element to center of droppable target at (622, 444)
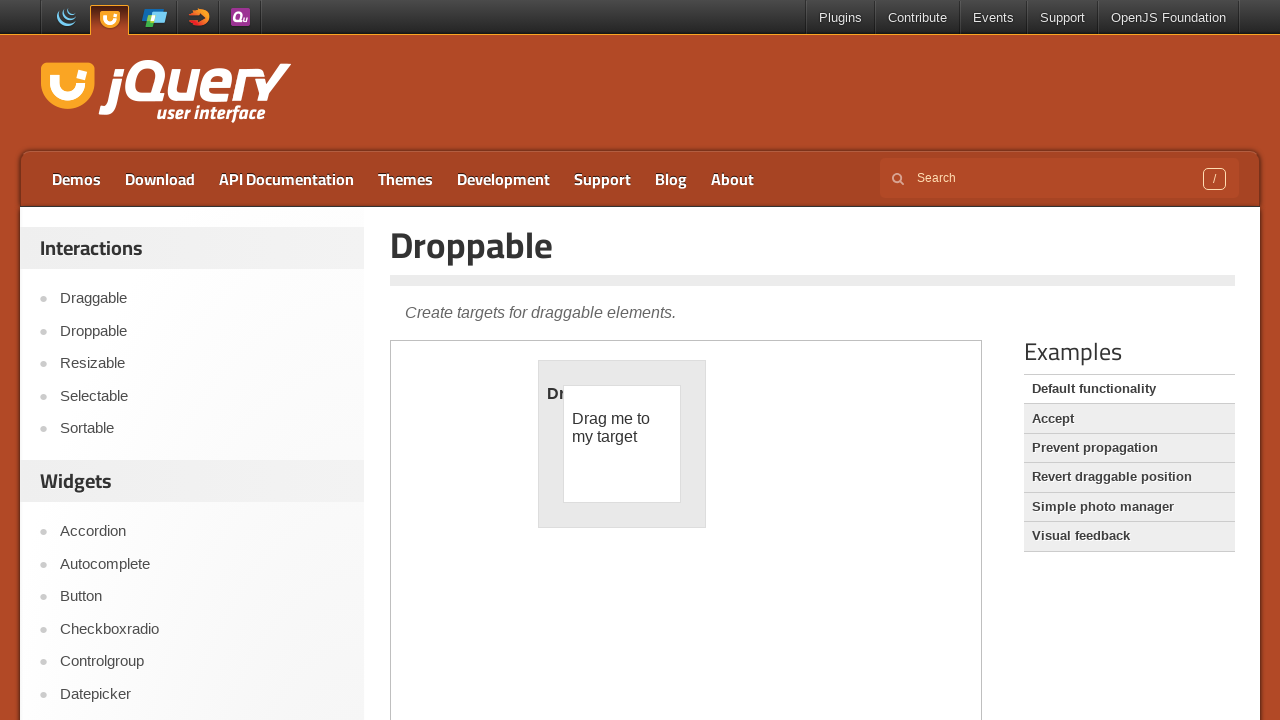

Released mouse button to complete drag and drop at (622, 444)
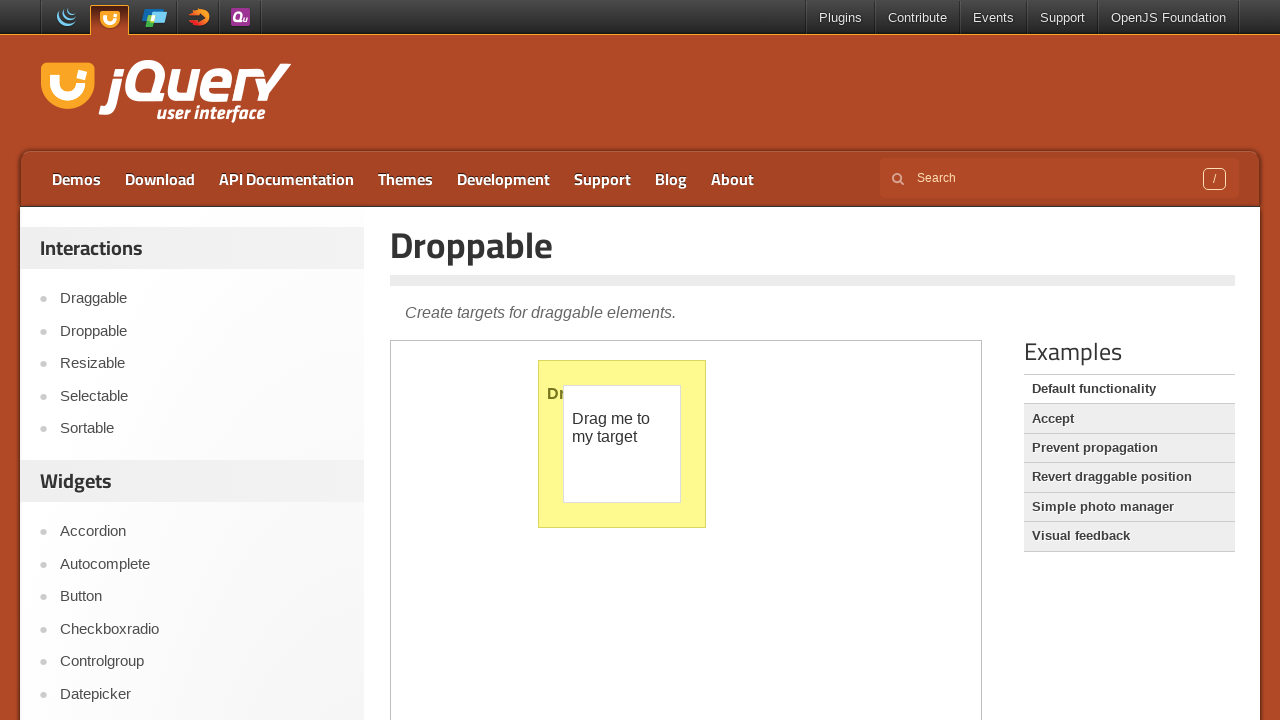

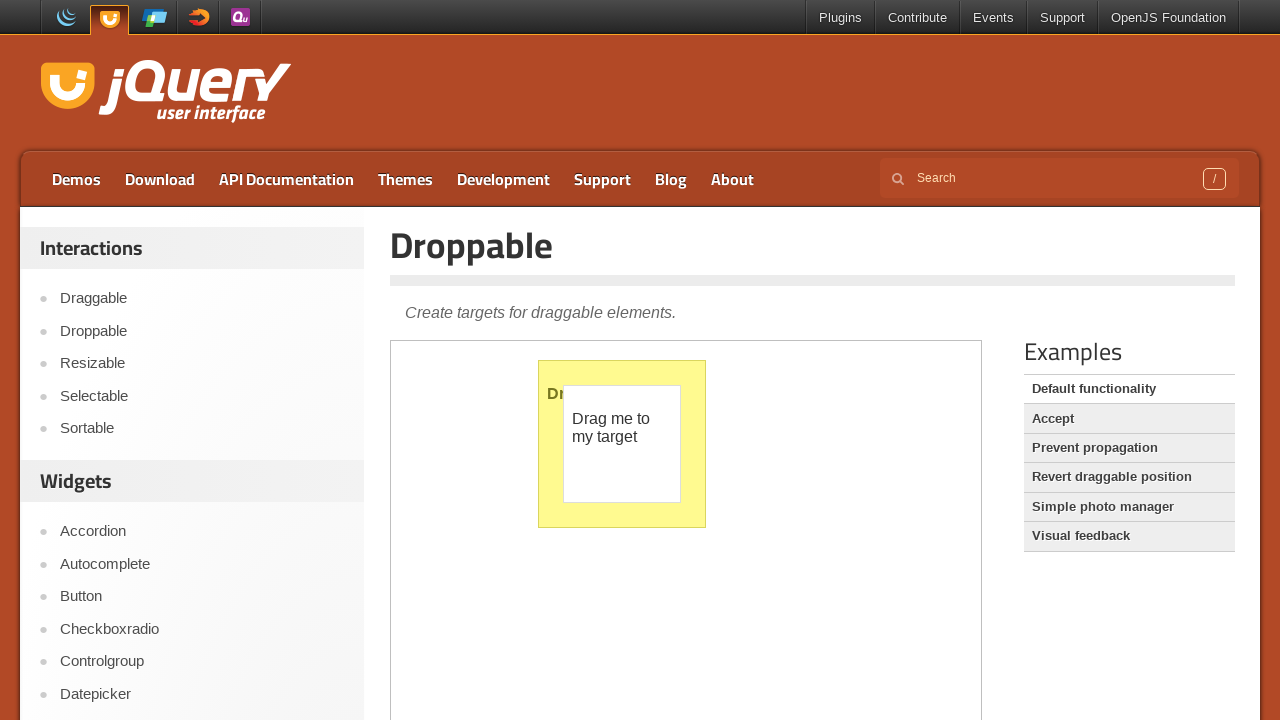